Tests that todo data persists after page reload

Starting URL: https://demo.playwright.dev/todomvc

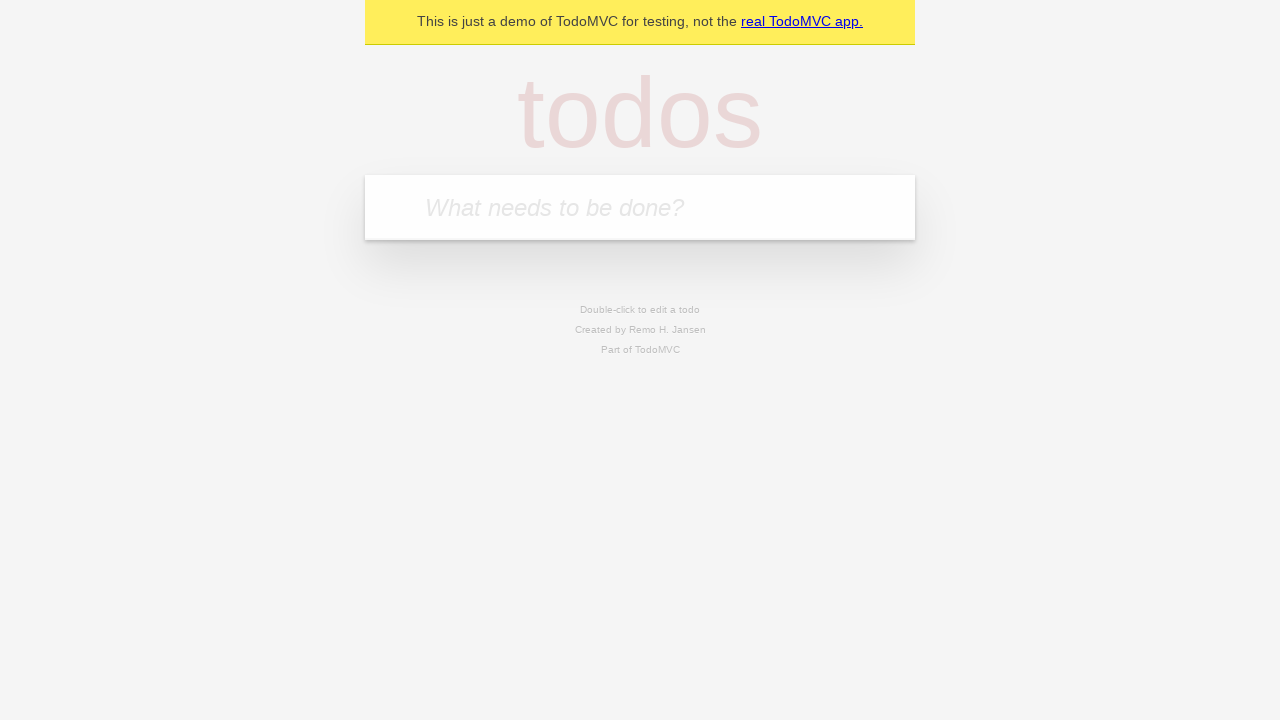

Located the 'What needs to be done?' input field
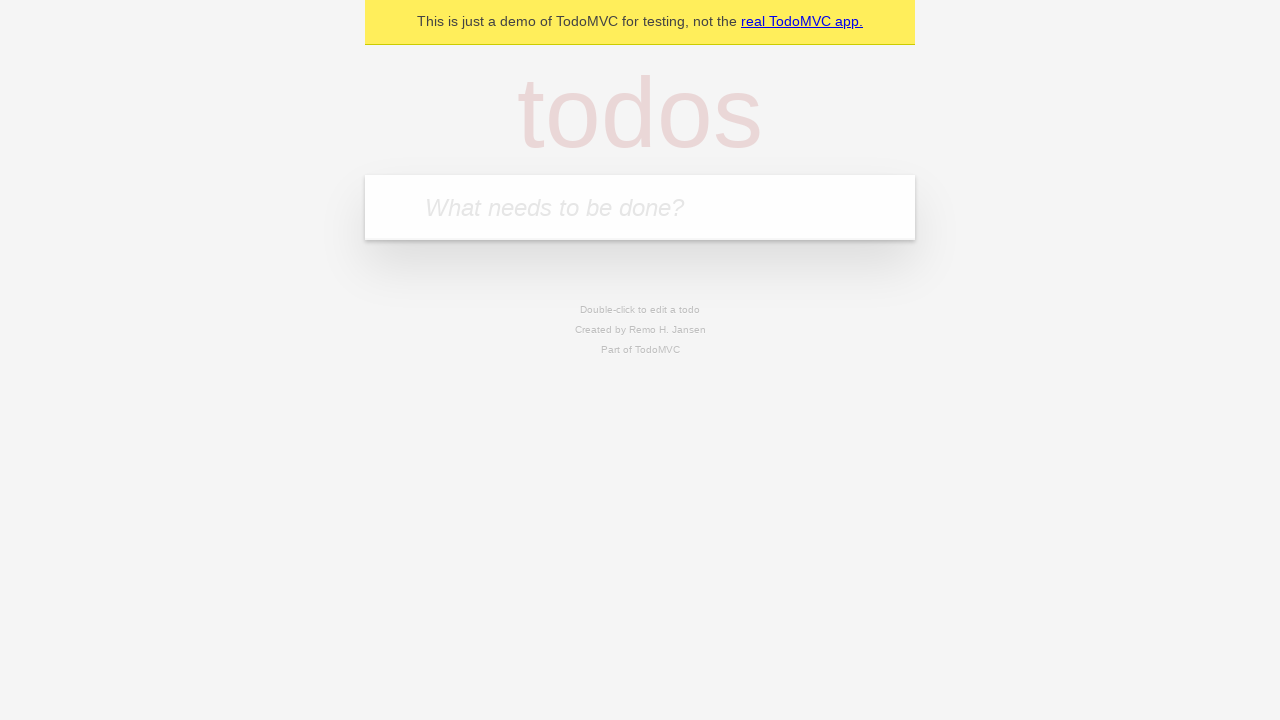

Filled first todo input with 'buy some cheese' on internal:attr=[placeholder="What needs to be done?"i]
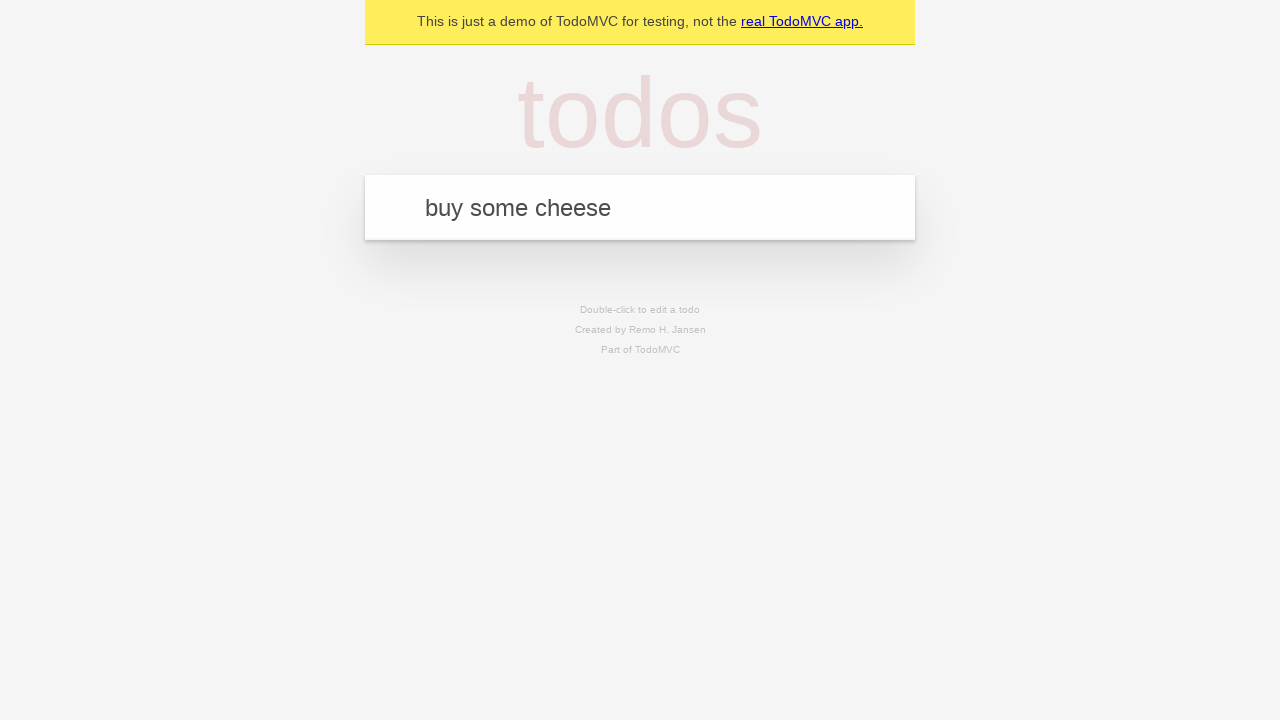

Pressed Enter to create first todo on internal:attr=[placeholder="What needs to be done?"i]
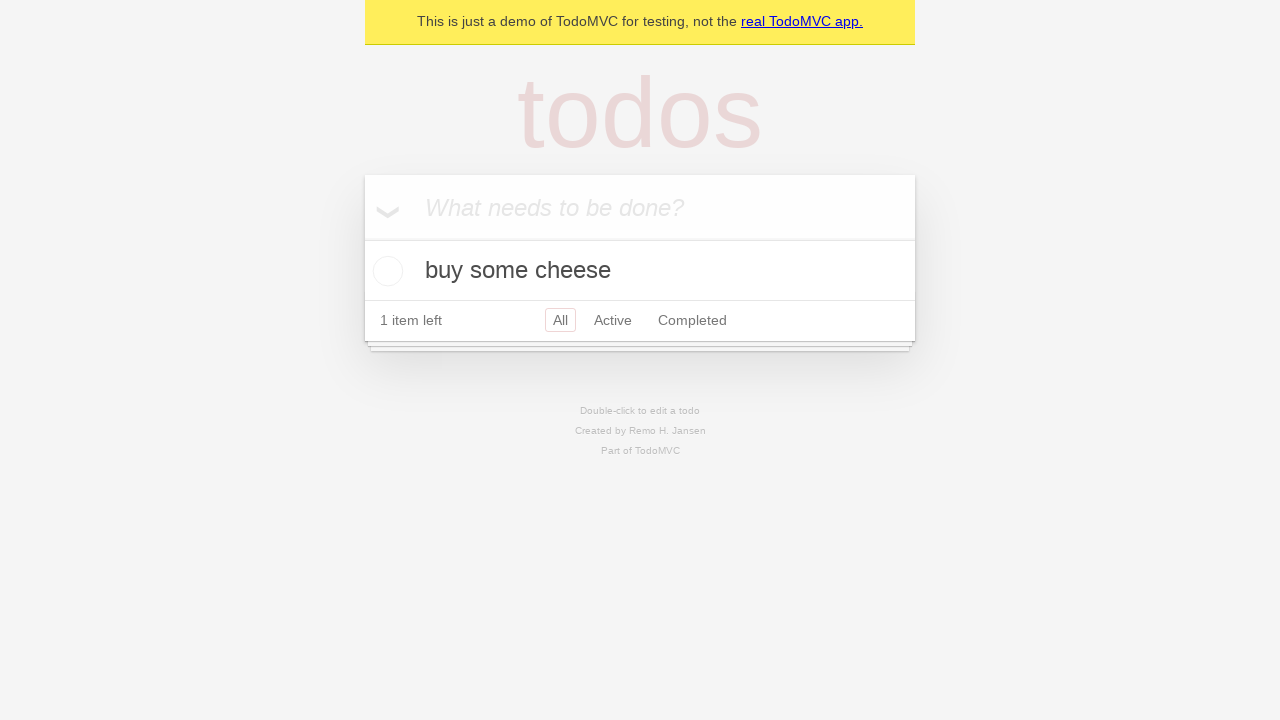

Filled second todo input with 'feed the cat' on internal:attr=[placeholder="What needs to be done?"i]
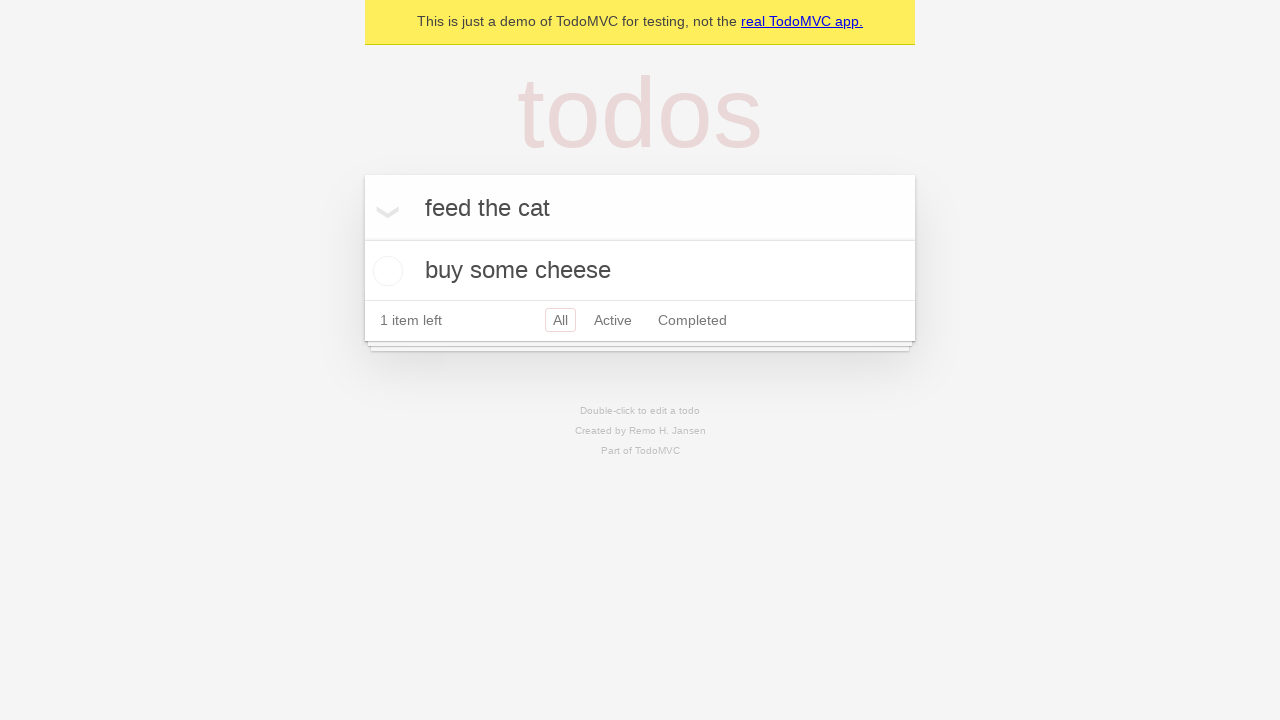

Pressed Enter to create second todo on internal:attr=[placeholder="What needs to be done?"i]
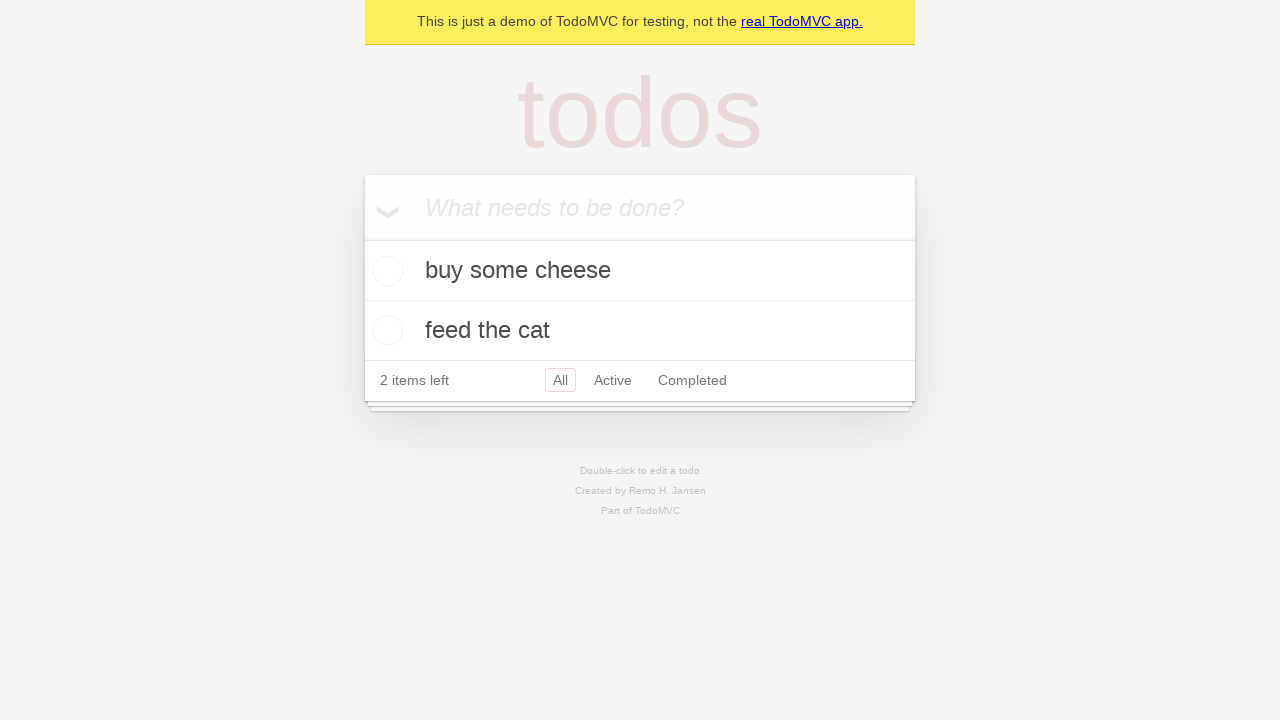

Located all todo items
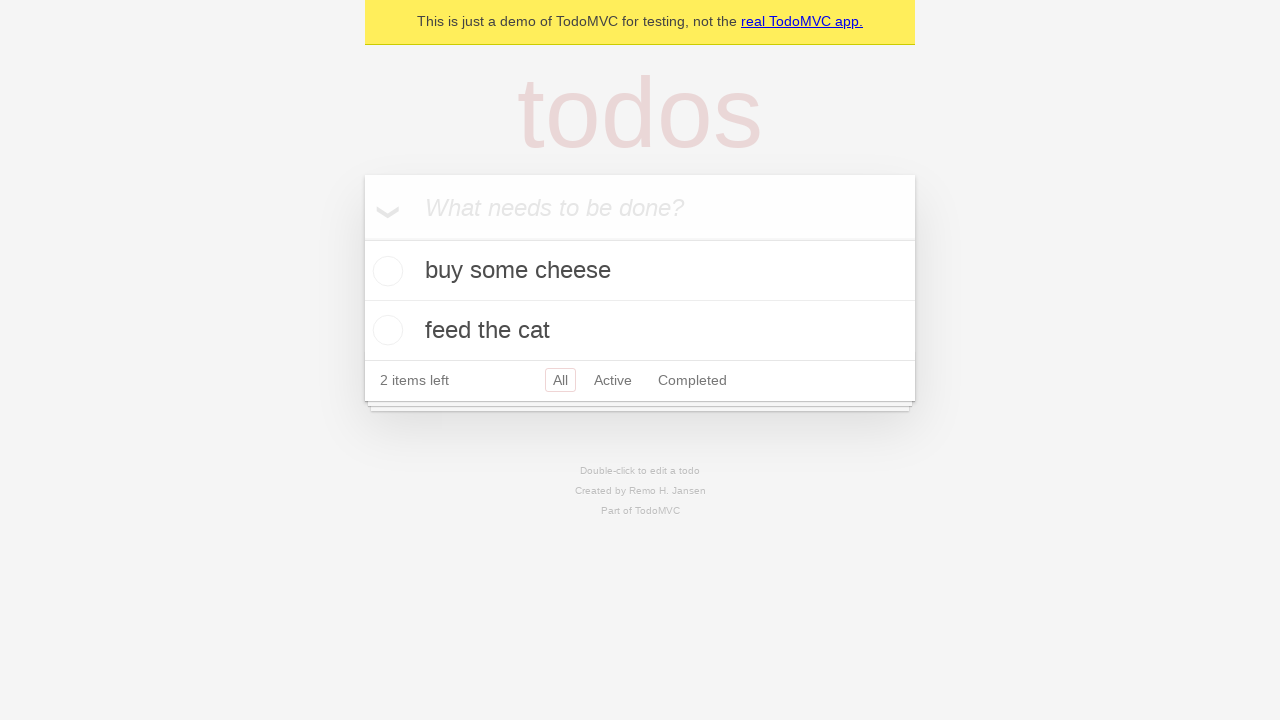

Located checkbox for first todo item
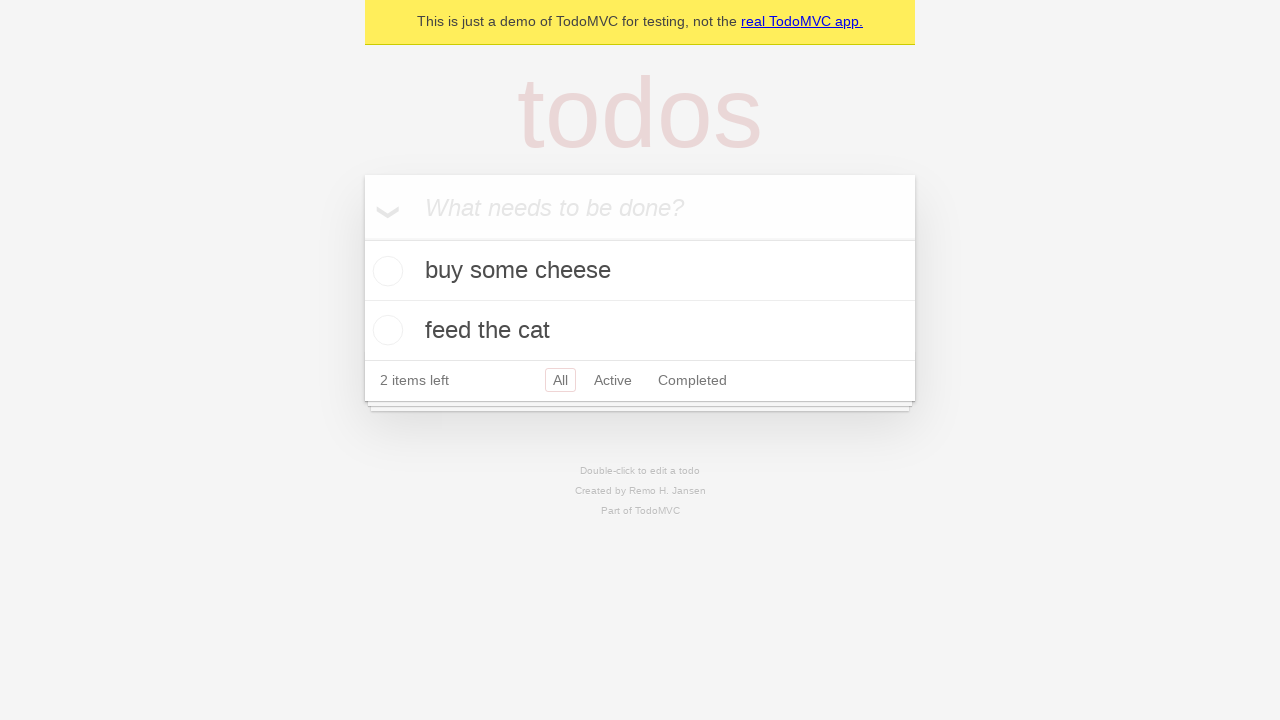

Checked the first todo item at (385, 271) on internal:testid=[data-testid="todo-item"s] >> nth=0 >> internal:role=checkbox
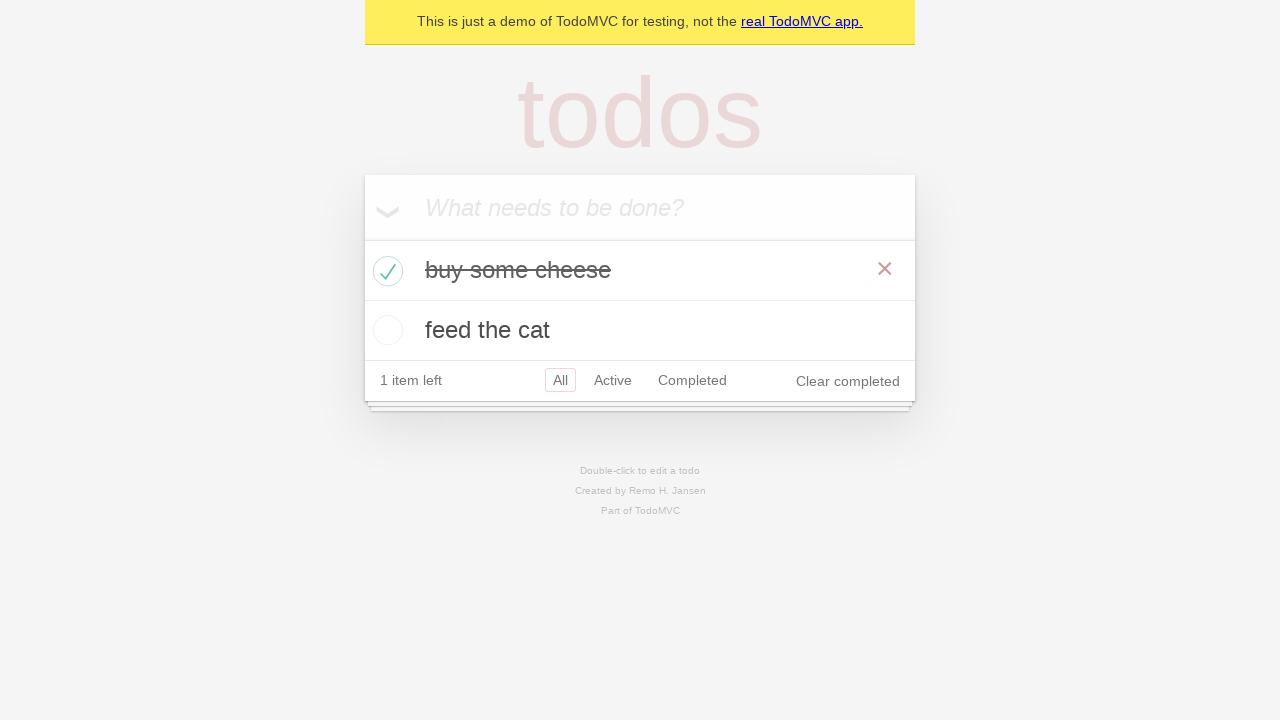

Reloaded the page to test data persistence
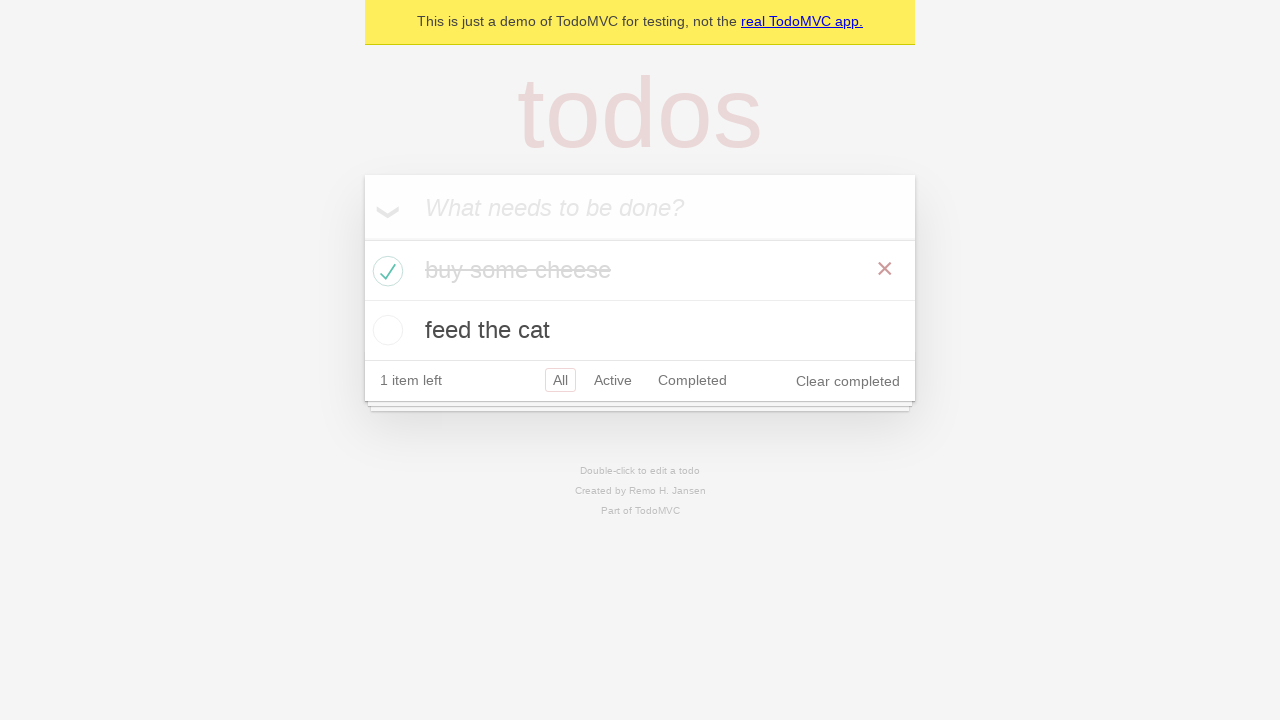

Waited for todo items to appear after page reload
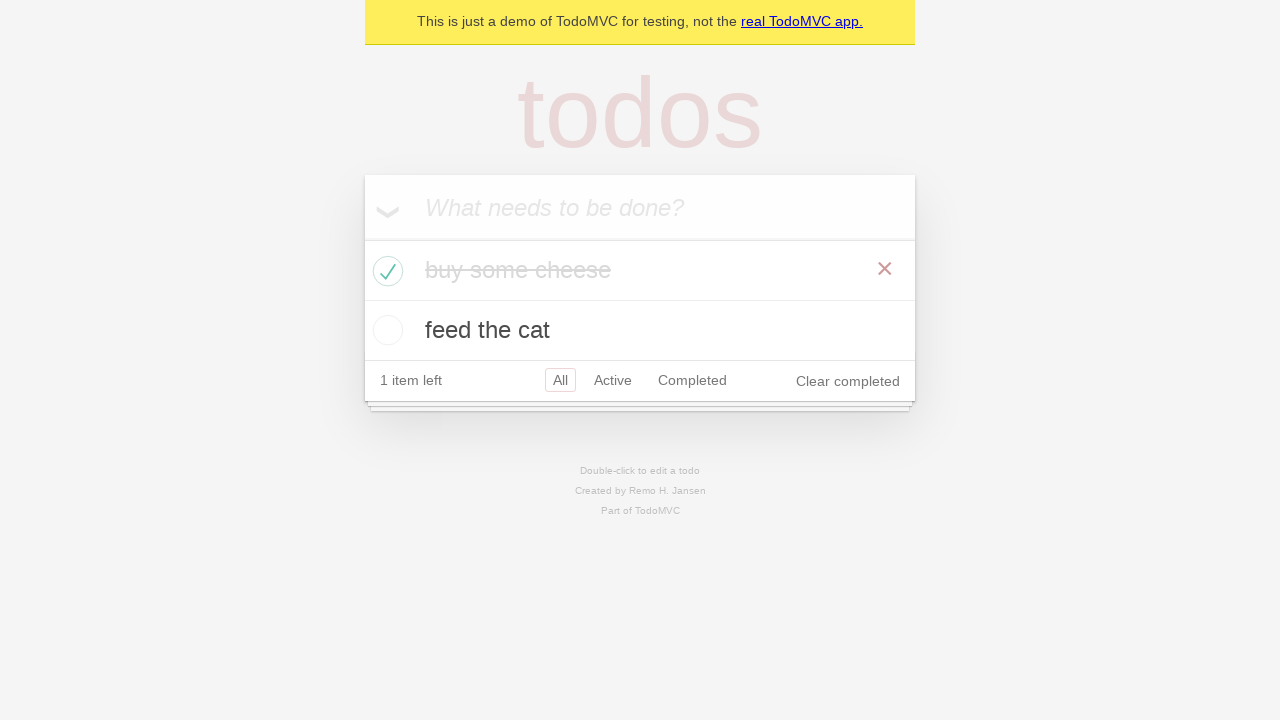

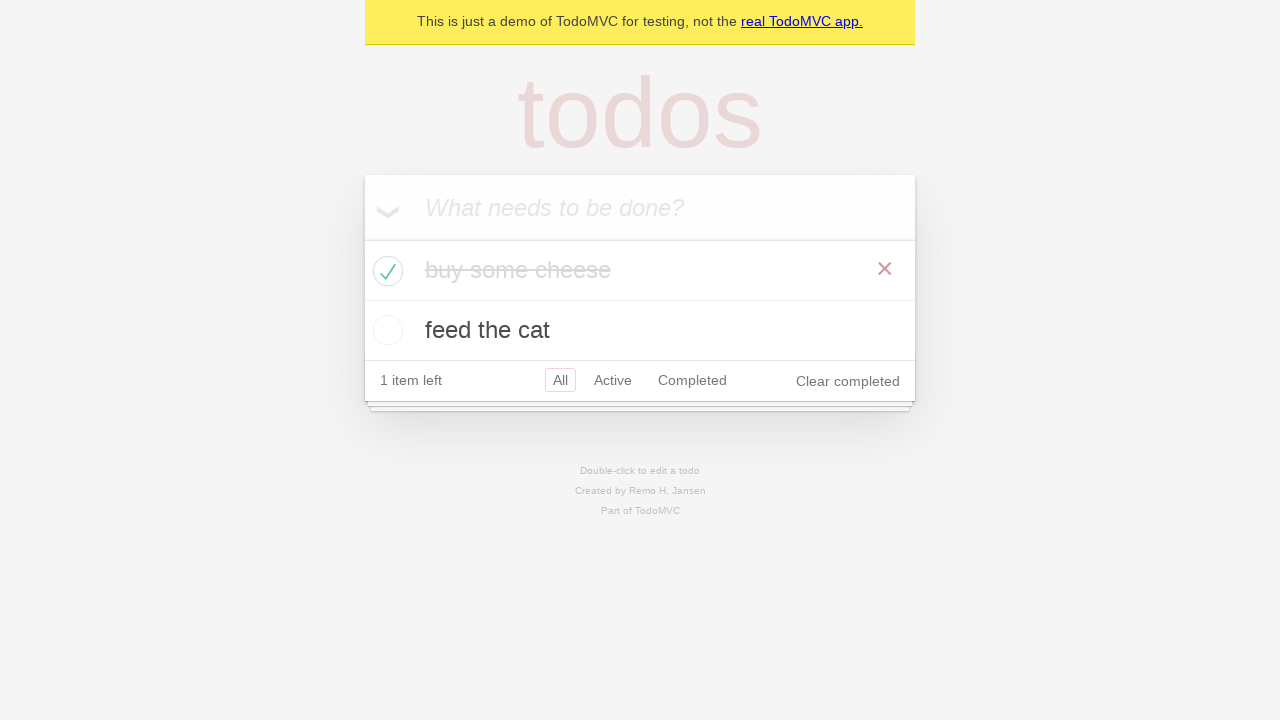